Navigates to W3Schools JavaScript tutorial page and maximizes the browser window

Starting URL: https://www.w3schools.com/js/default.asp

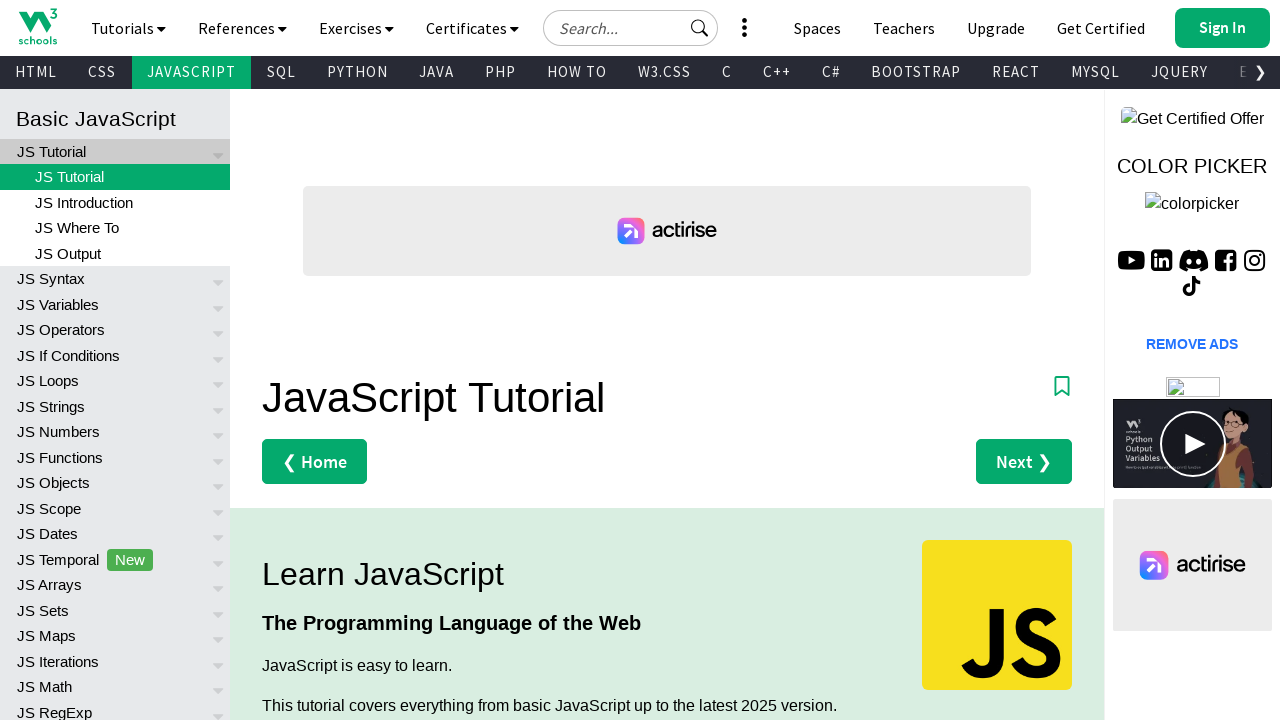

Navigated to W3Schools JavaScript tutorial page
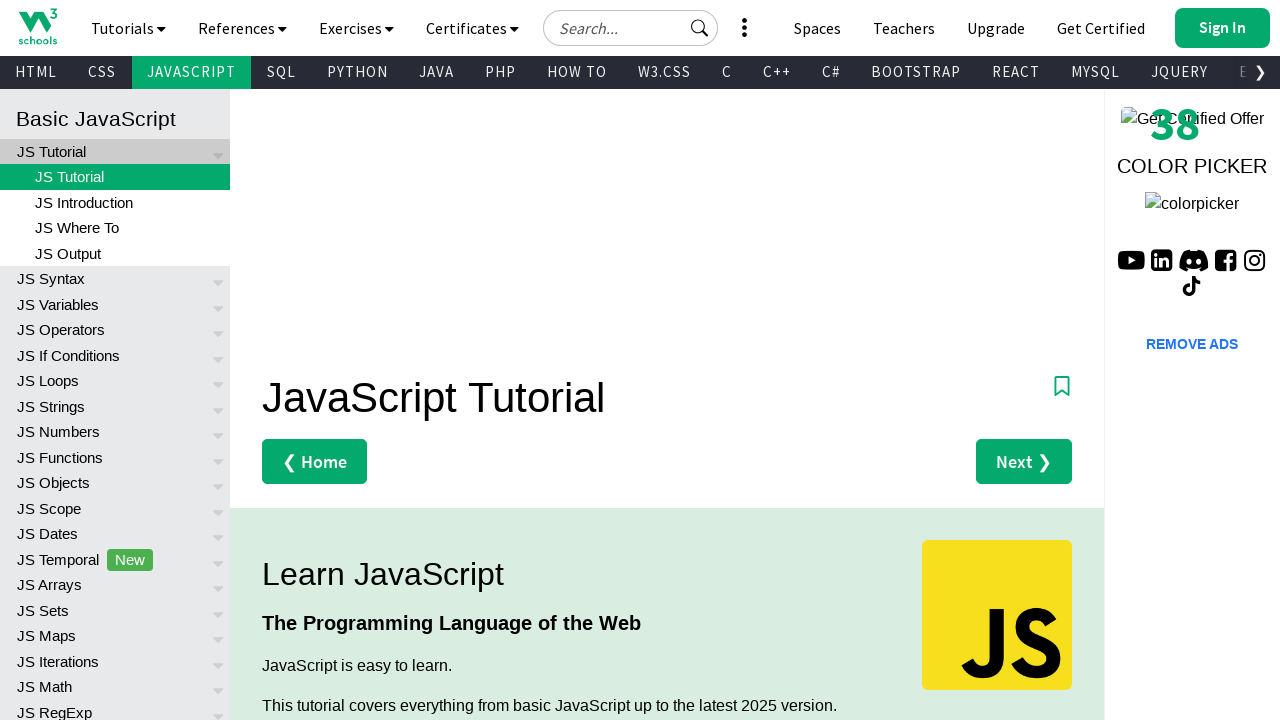

Maximized browser window to 1920x1080
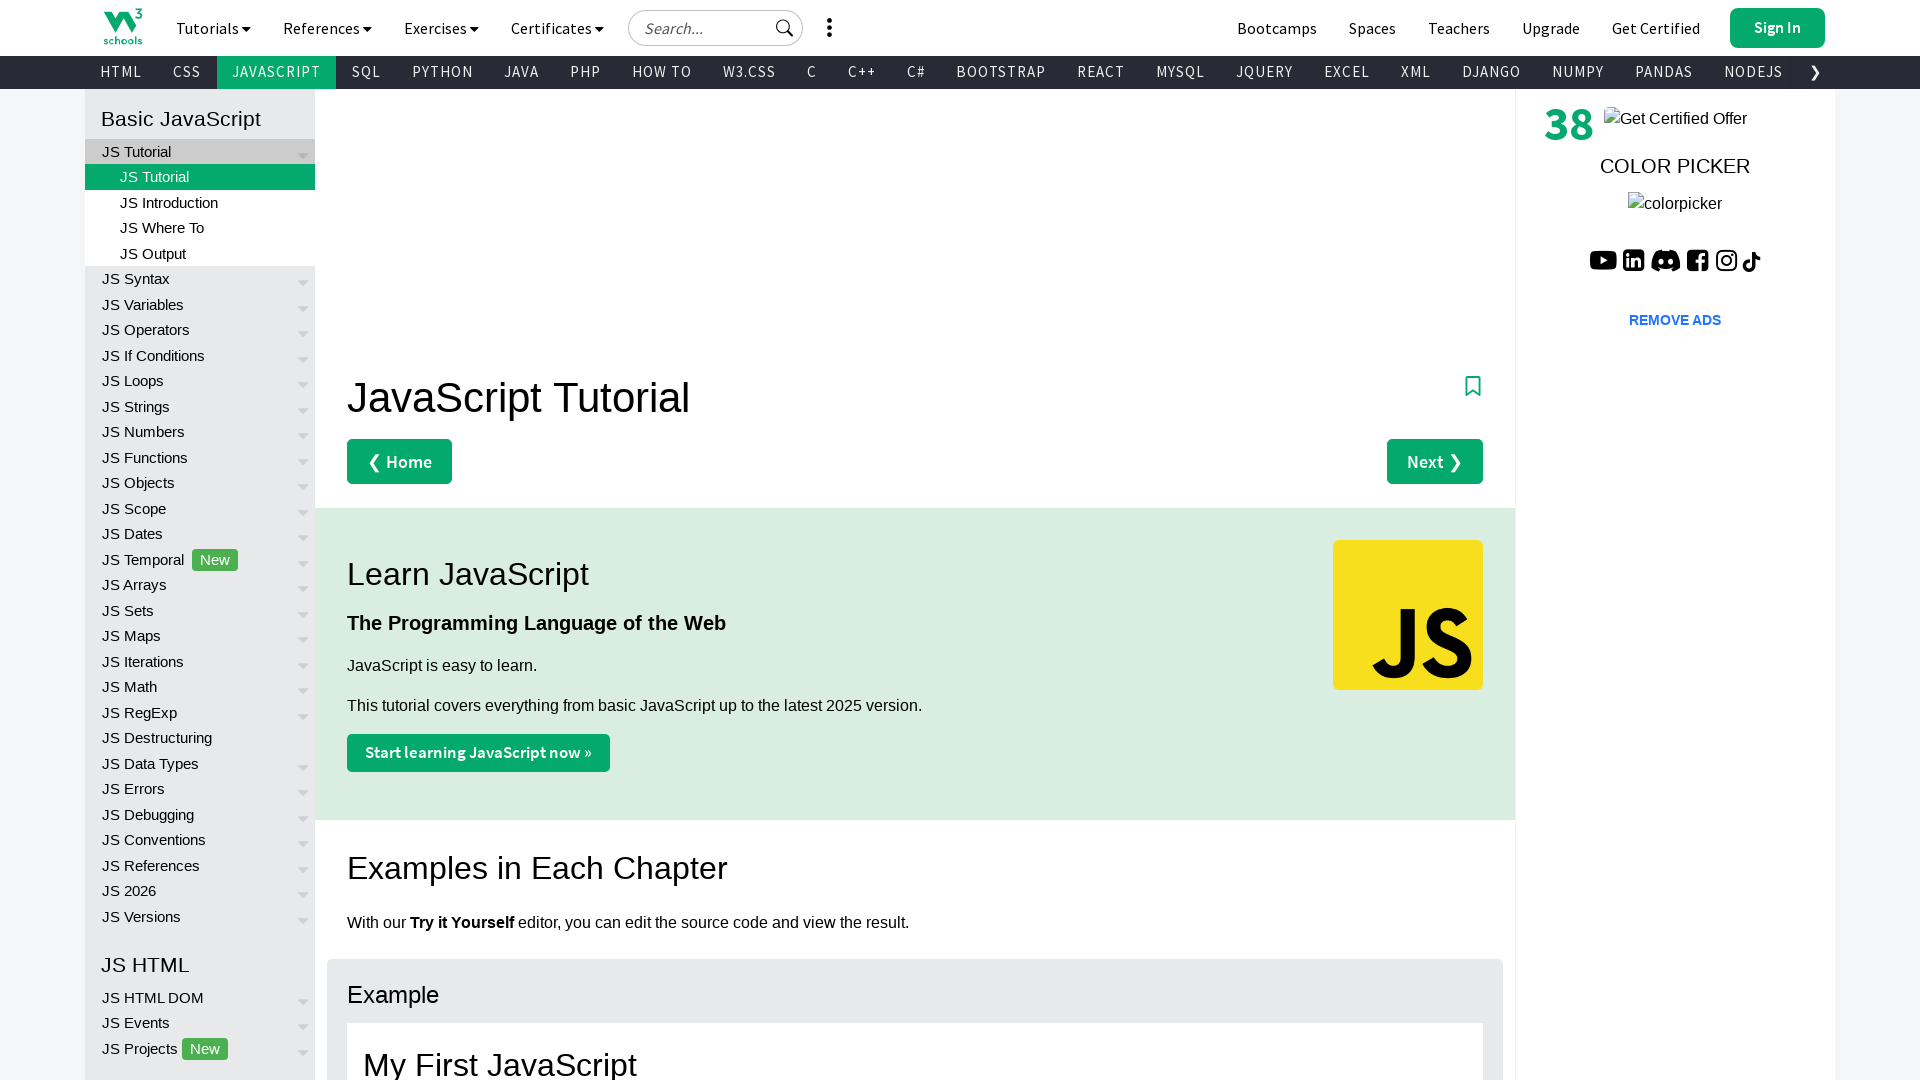

Page content loaded and body element found
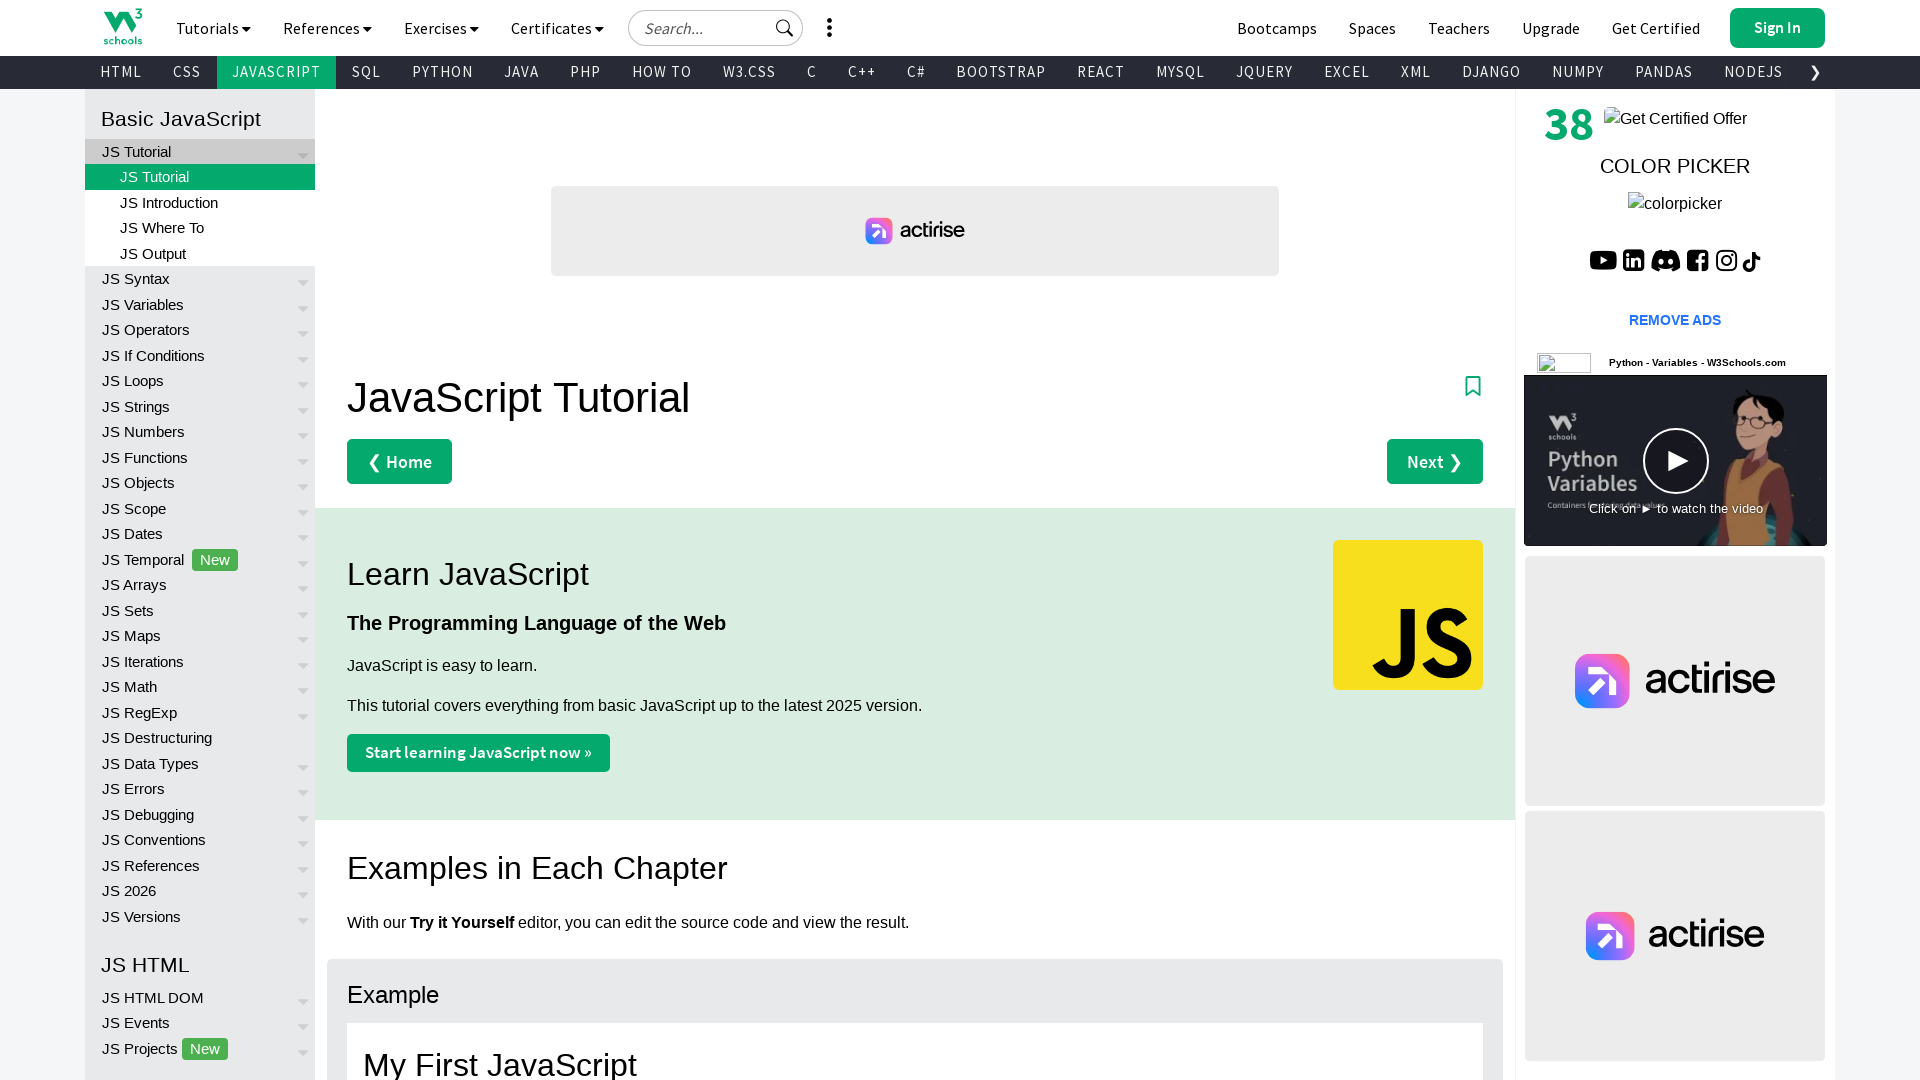

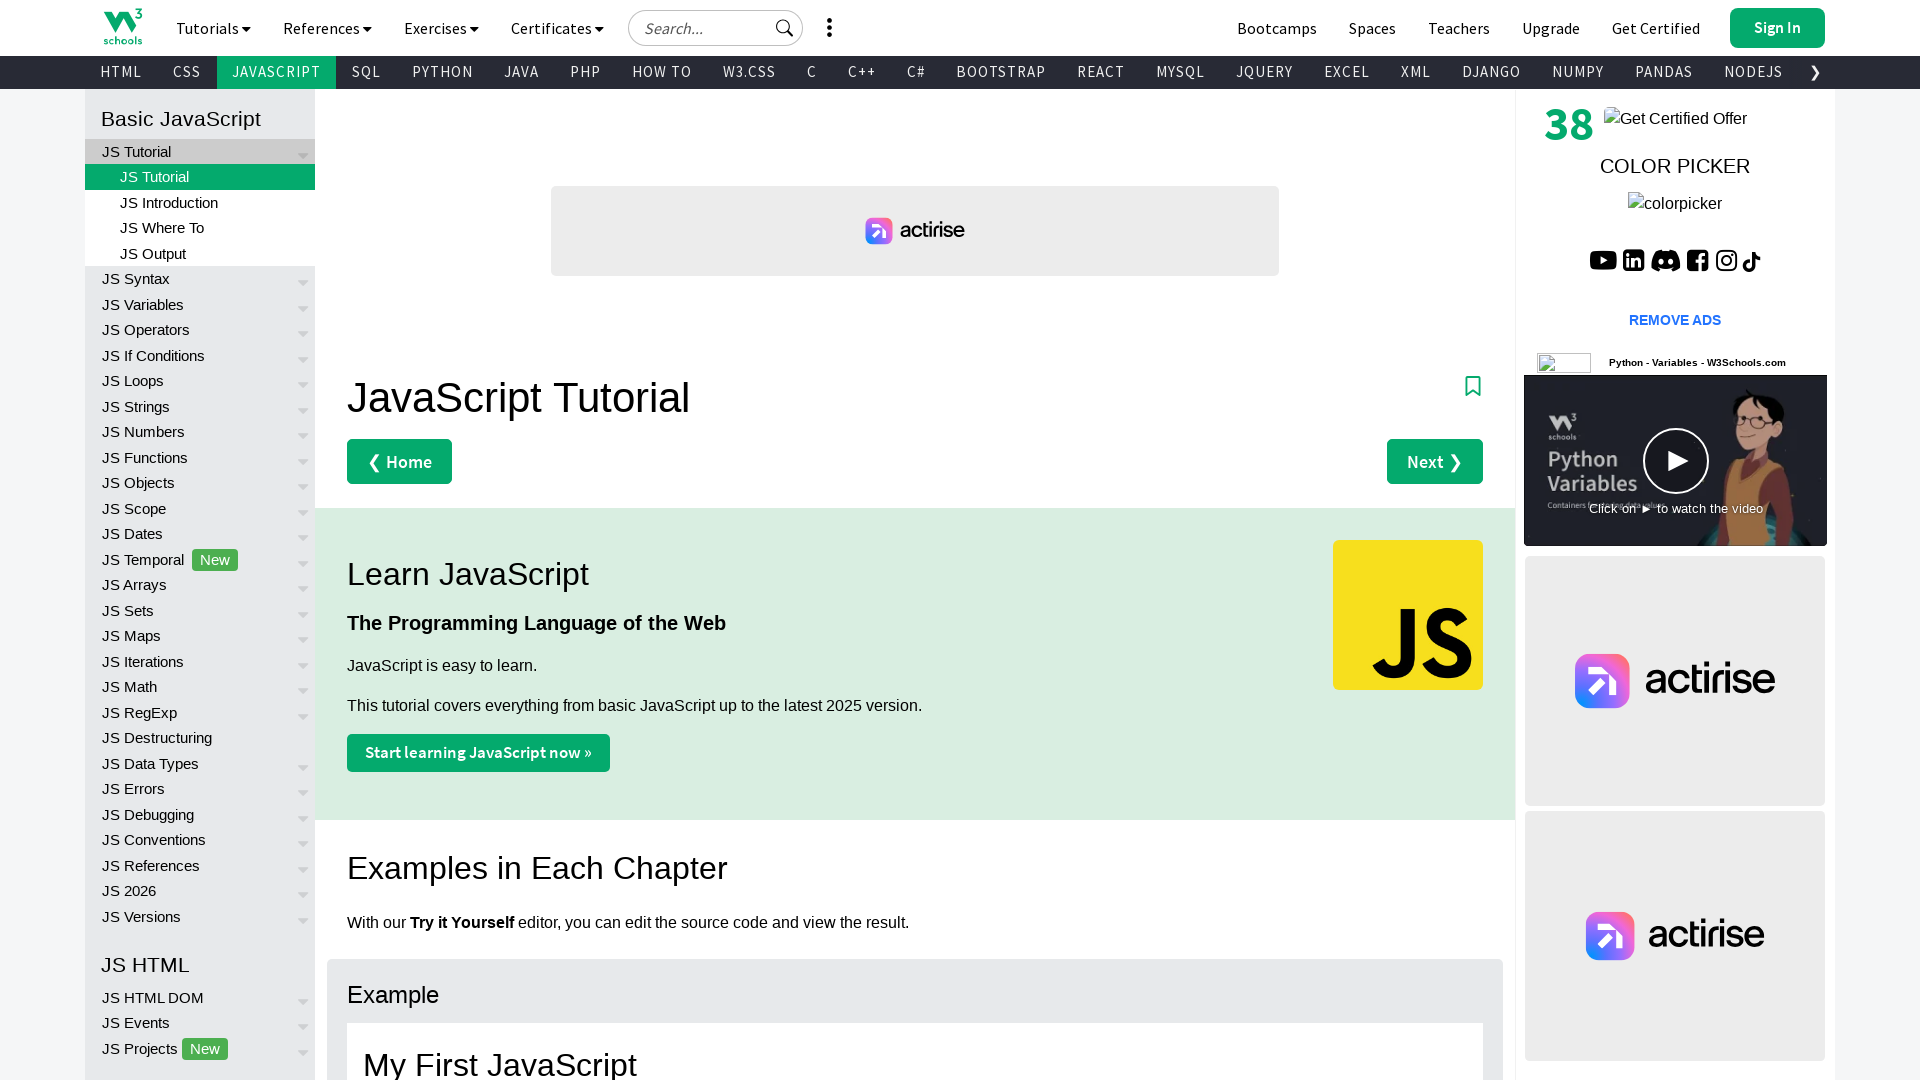